Tests the product browsing and cart flow on DemoBlaze by navigating to Laptops category, selecting a MacBook Air, adding it to cart, and viewing the cart

Starting URL: https://www.demoblaze.com/

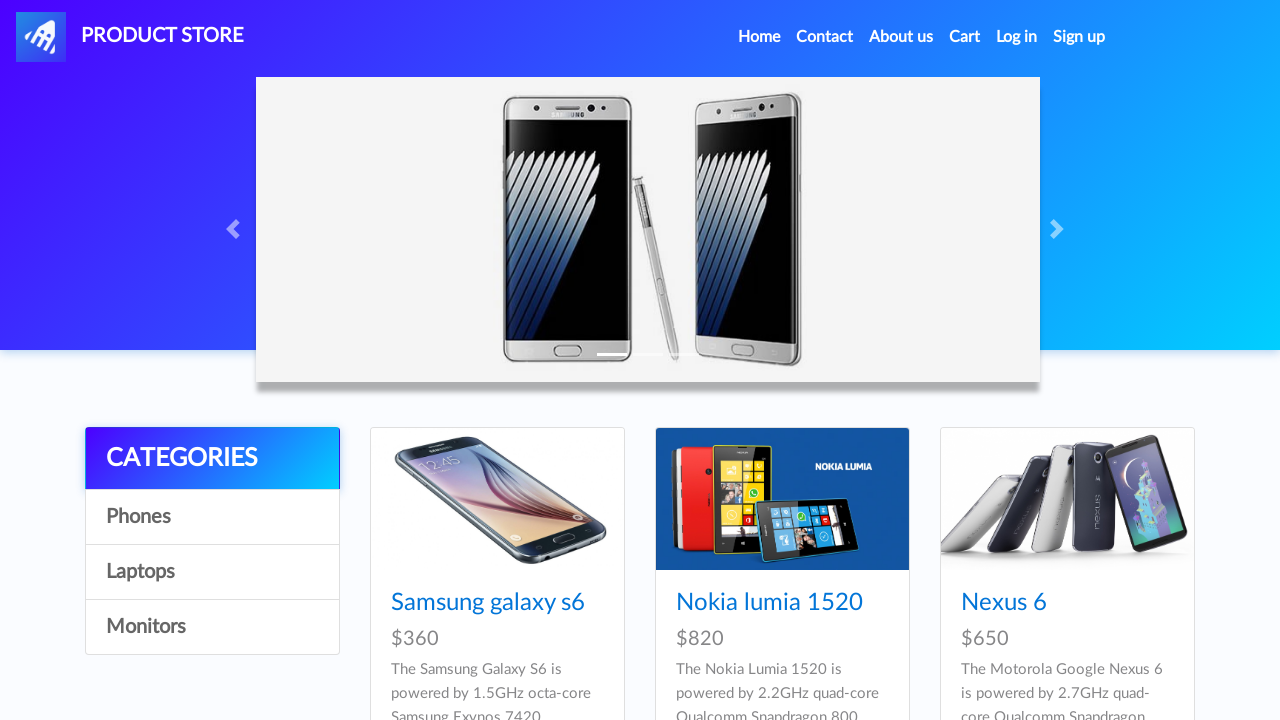

Clicked on Laptops category at (212, 572) on text=Laptops
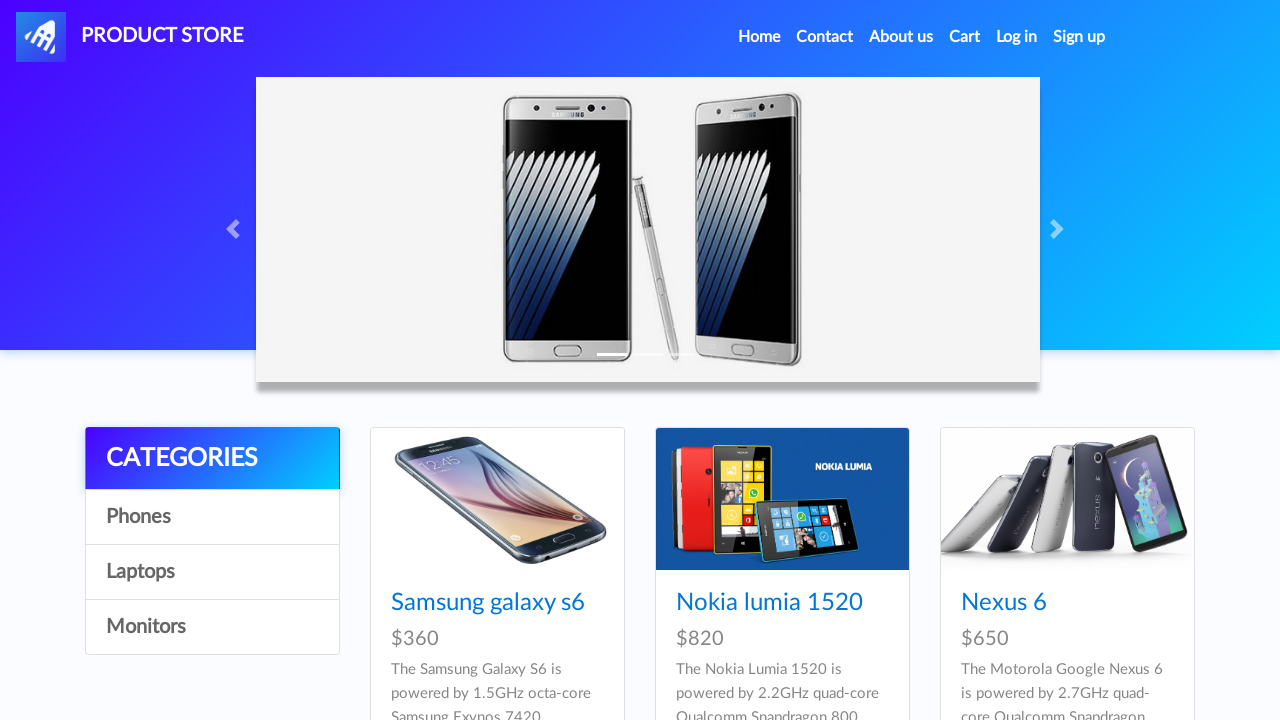

Waited for laptops category to load
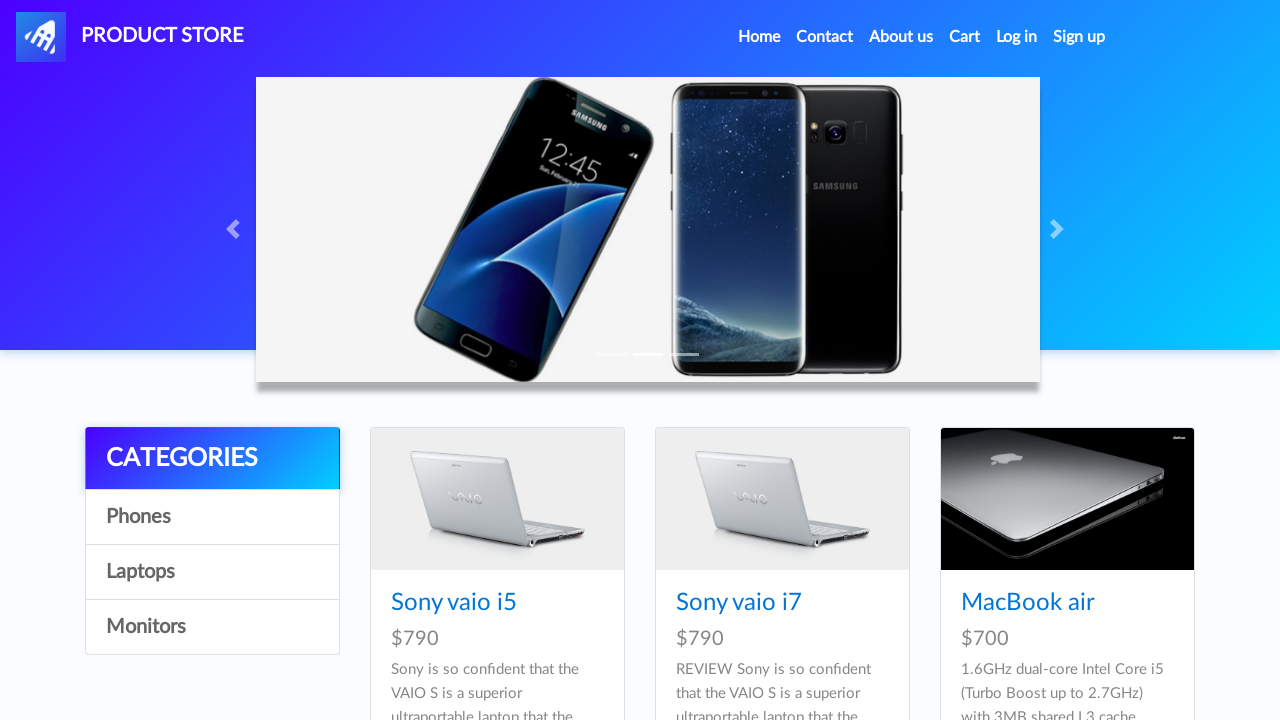

Clicked on MacBook Air product at (1028, 603) on text=MacBook air
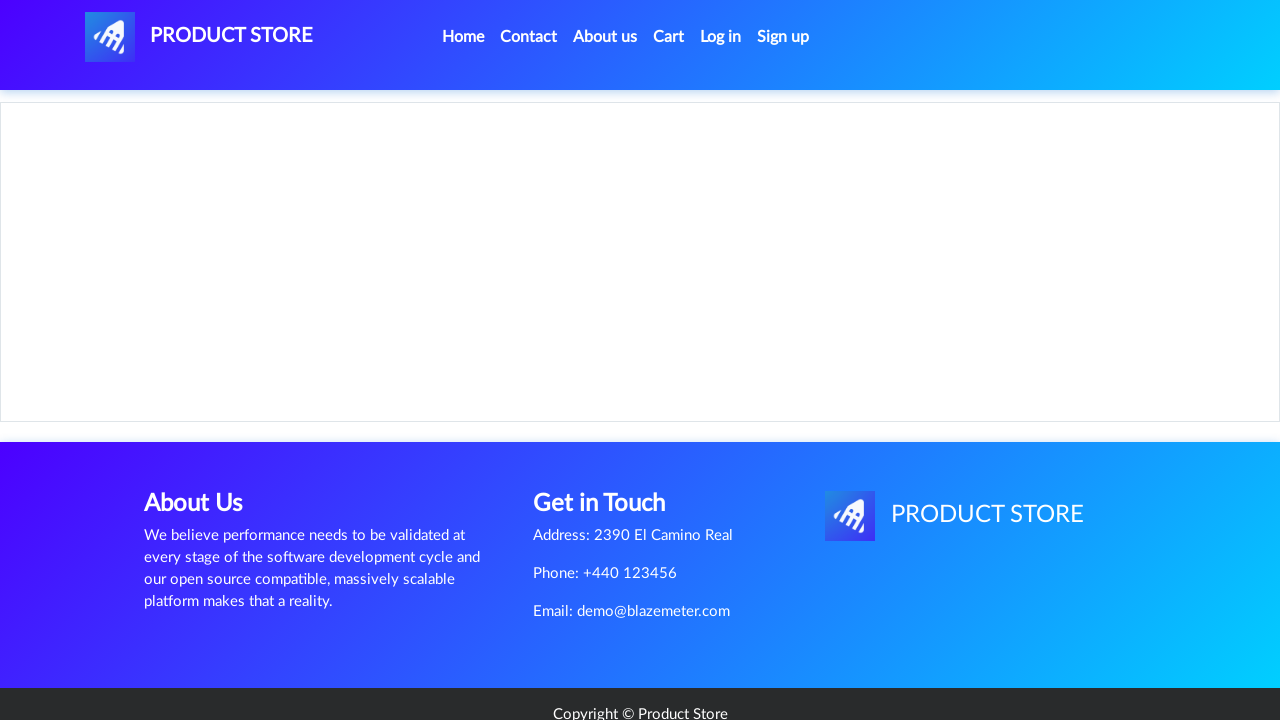

Waited for MacBook Air product page to load
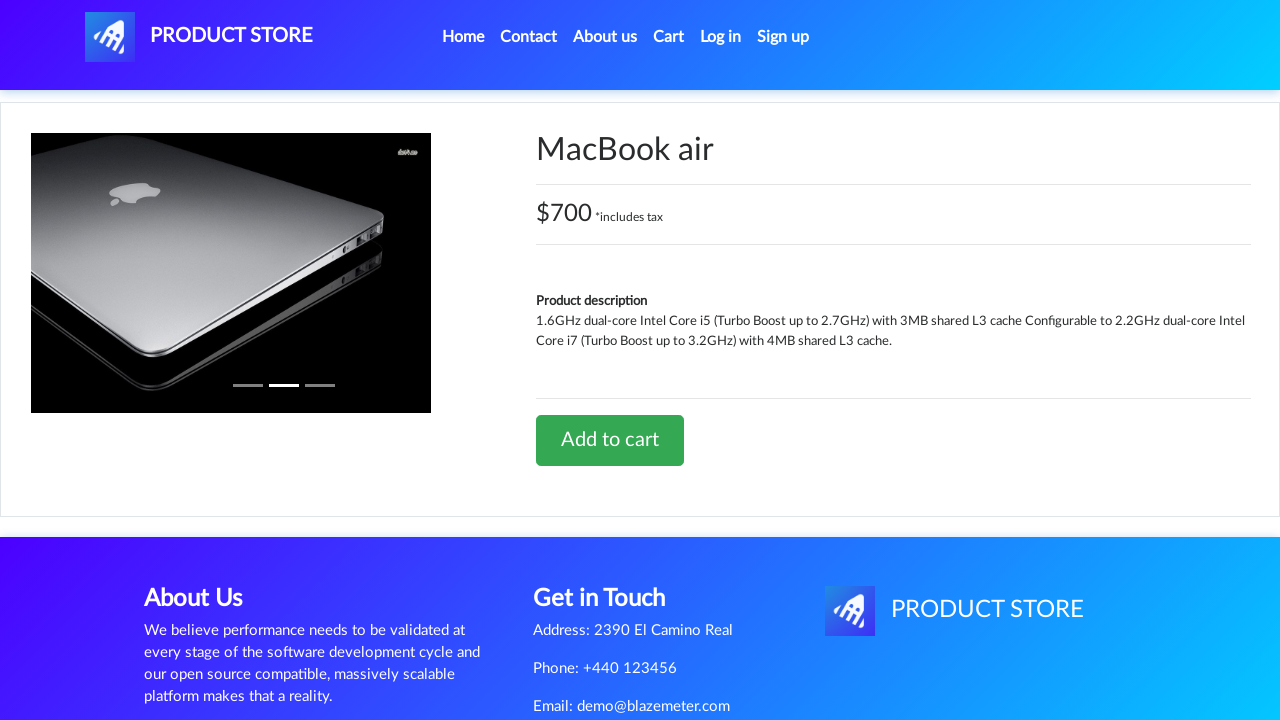

Clicked Add to cart button at (610, 440) on xpath=//*[@id='tbodyid']/div[2]/div/a
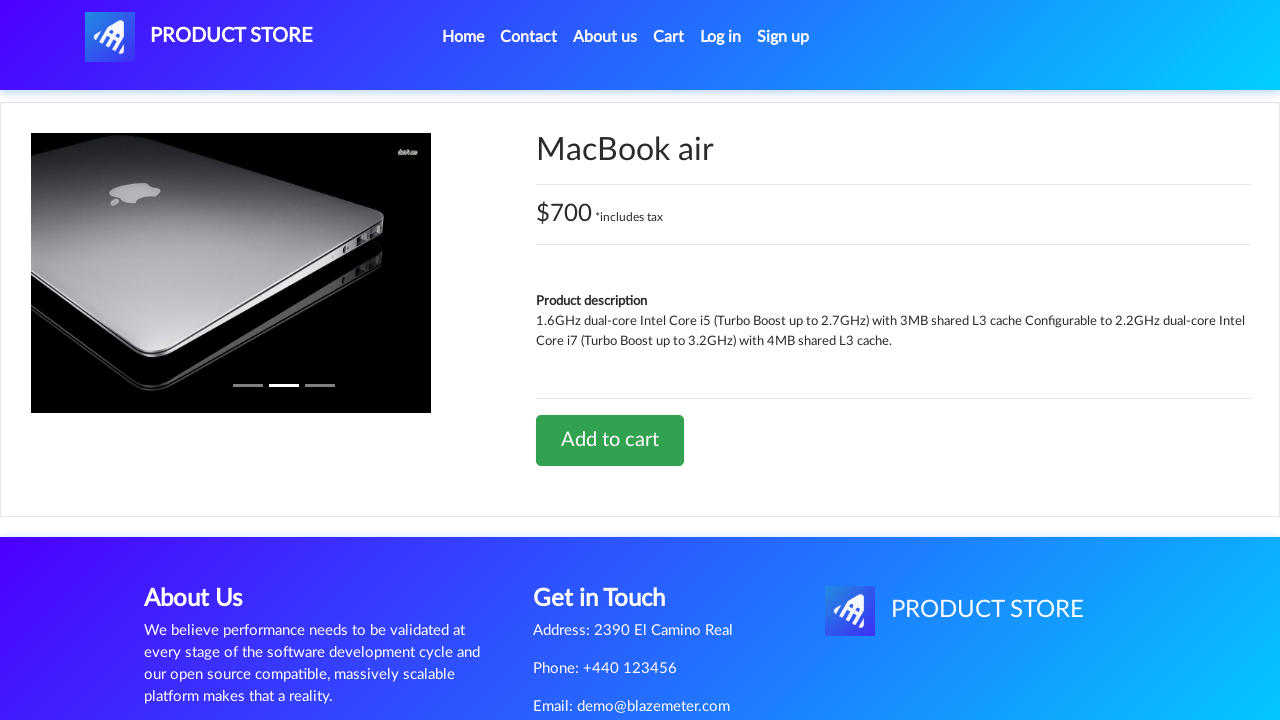

Waited for confirmation alert
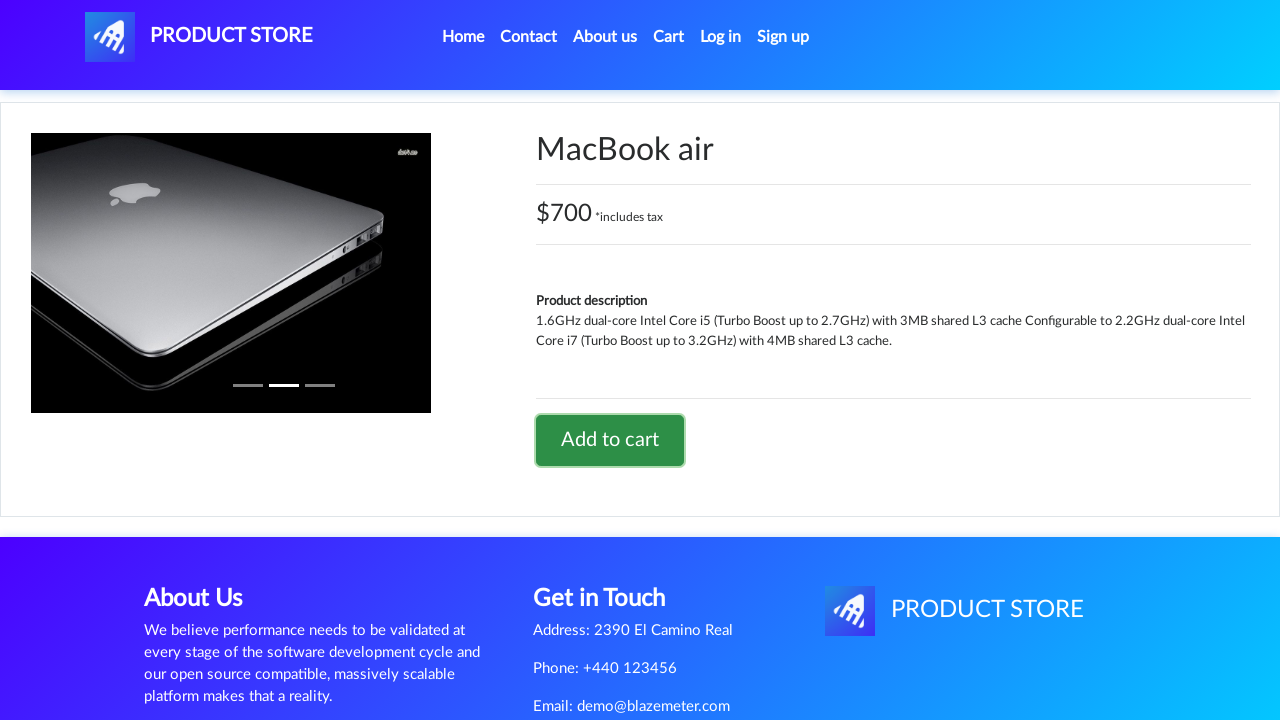

Set up dialog handler to accept alerts
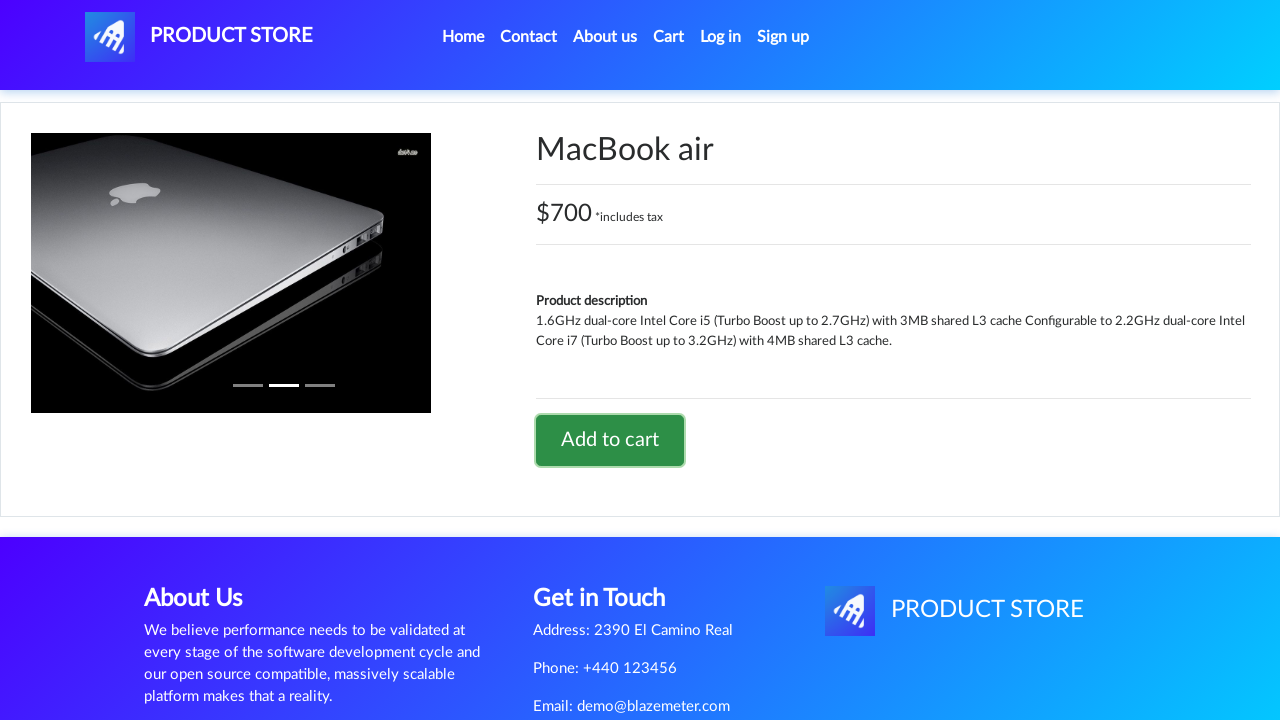

Clicked success button at (610, 440) on a.btn.btn-success.btn-lg
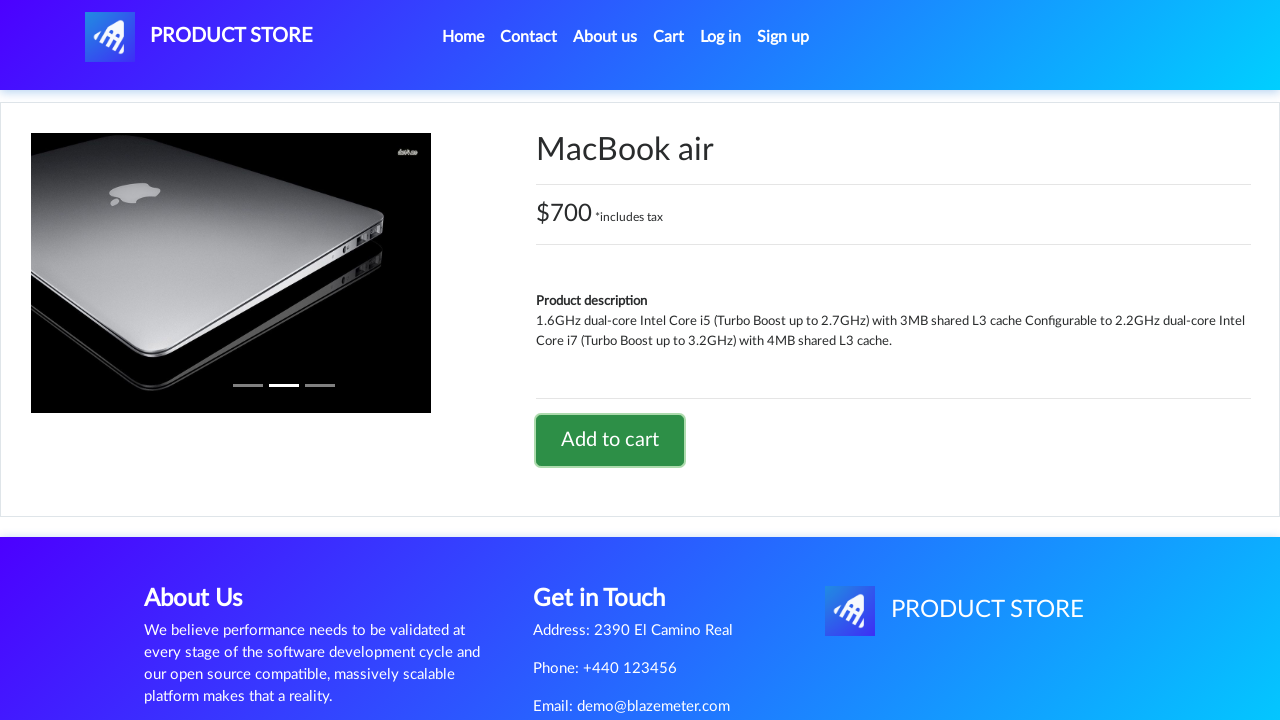

Waited for alert confirmation after adding to cart
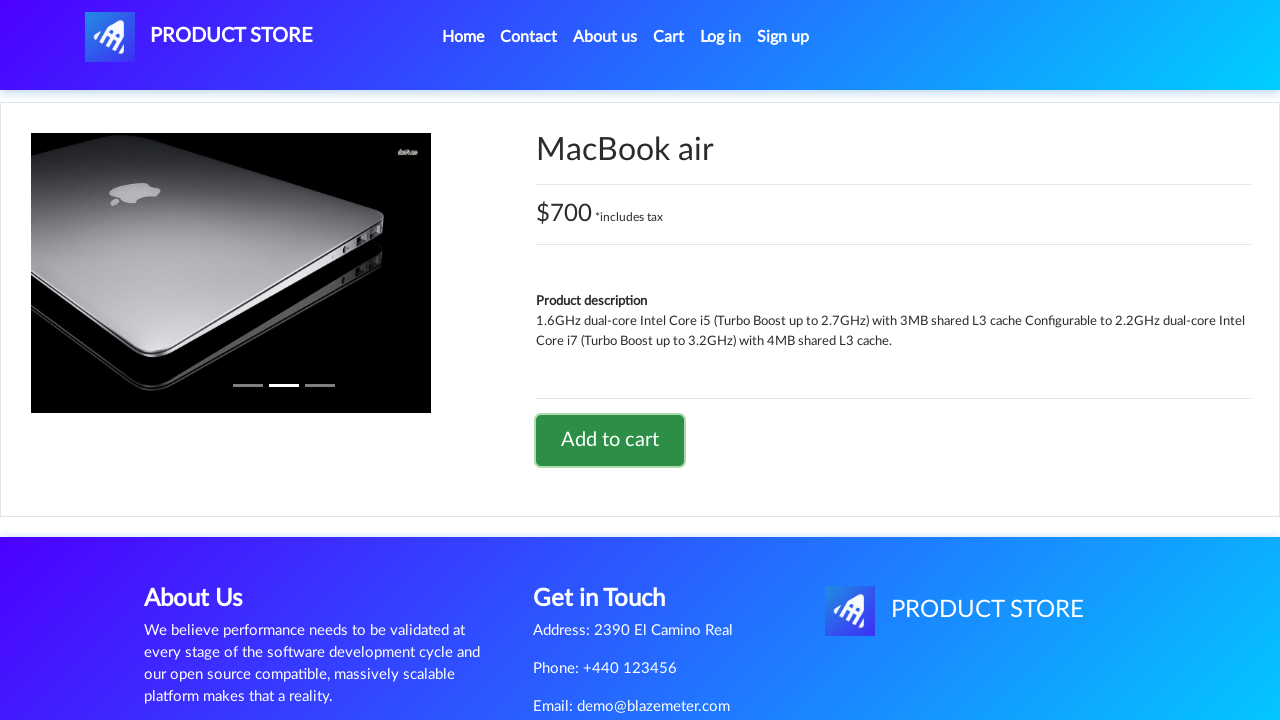

Clicked on Cart link to view shopping cart at (669, 37) on text=Cart
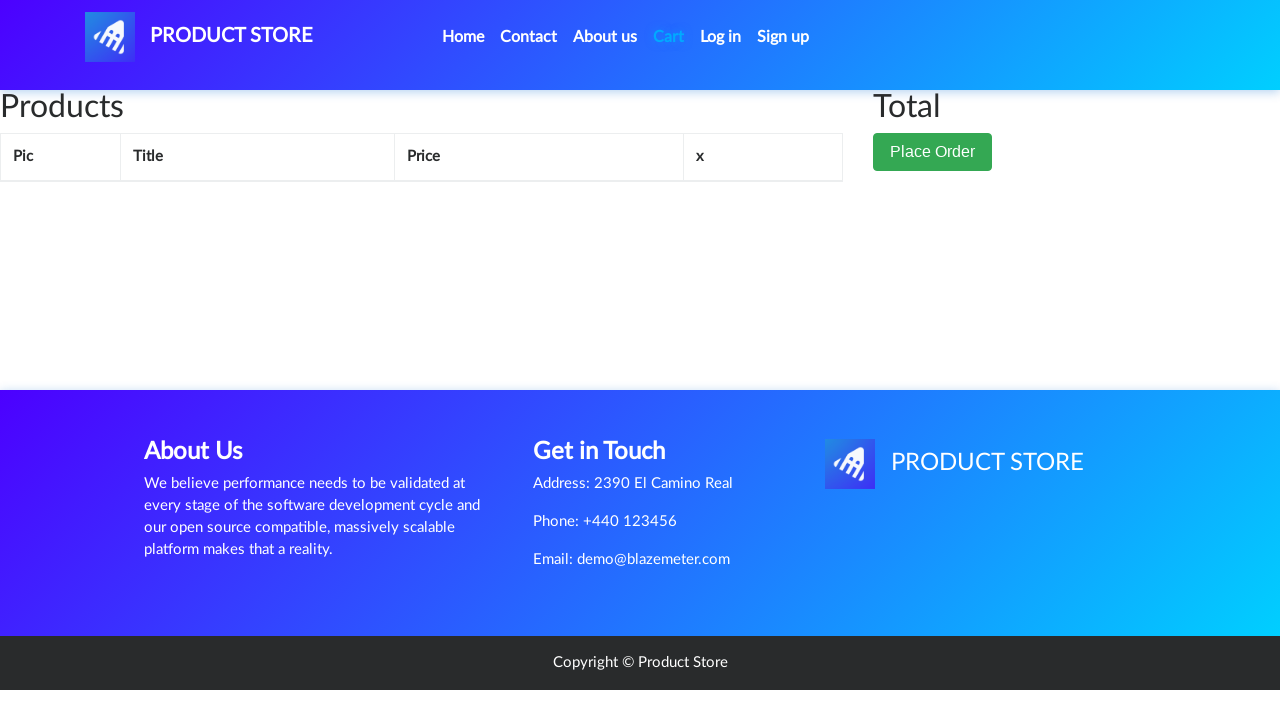

Waited for cart page to load
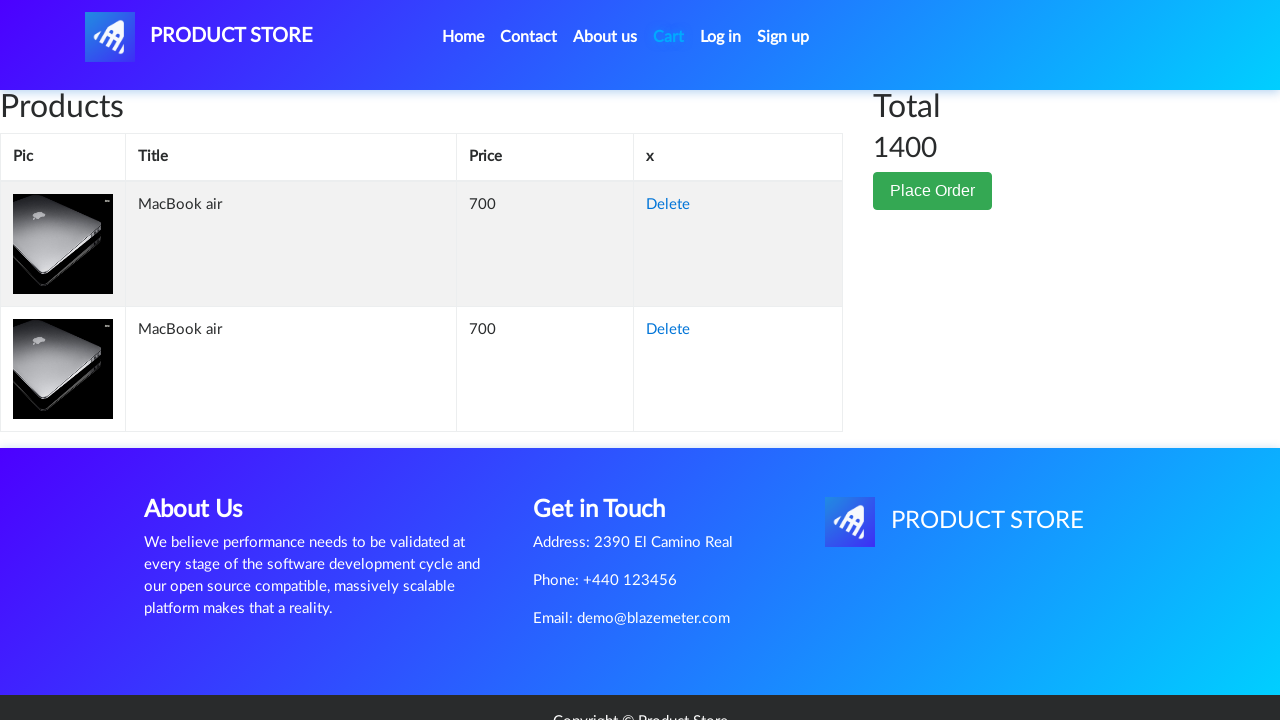

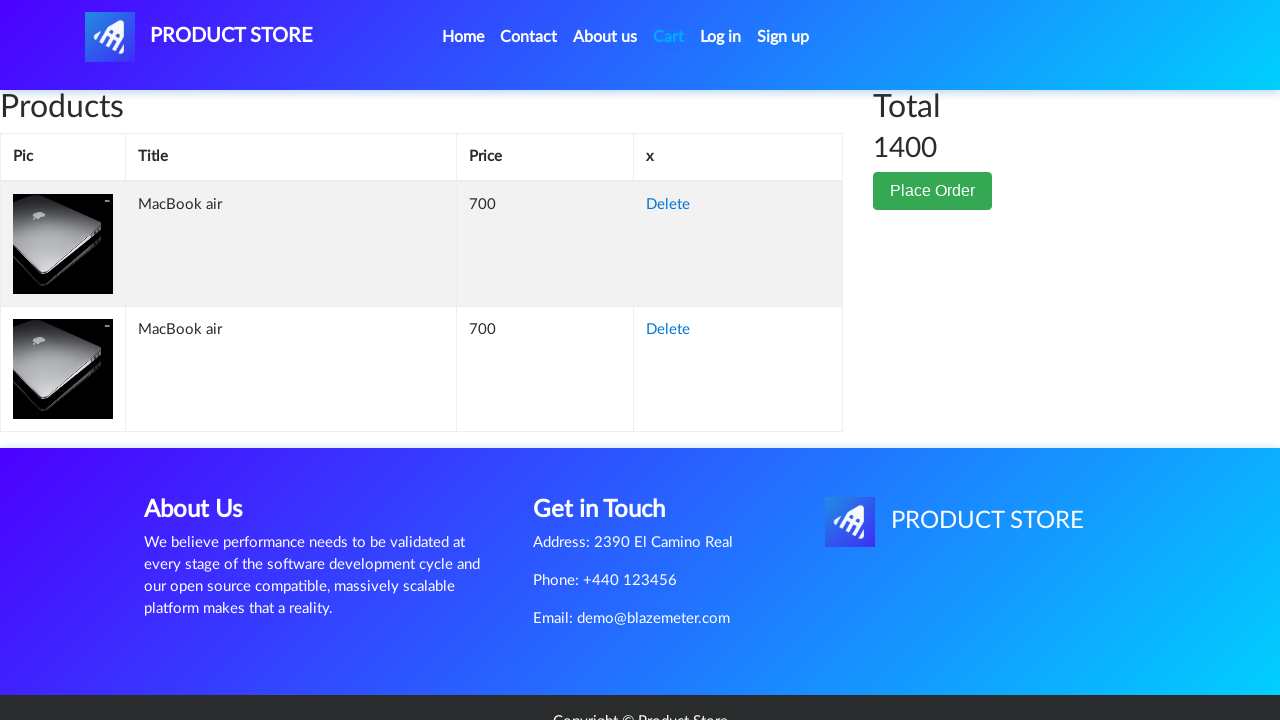